Tests filling out a checkout form with valid information including name, email, address, and payment details, then submitting the form.

Starting URL: https://sweetshop.netlify.app/

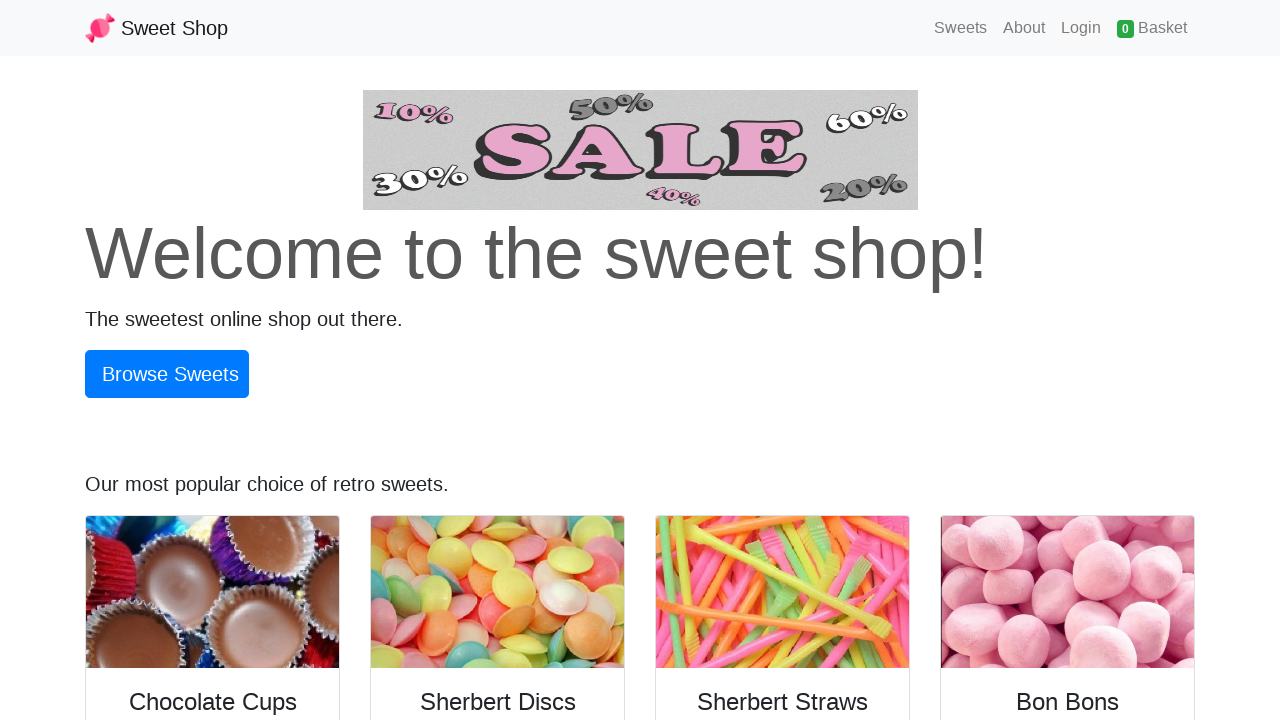

Clicked Basket link to navigate to basket page at (1152, 28) on internal:role=link[name="Basket"i]
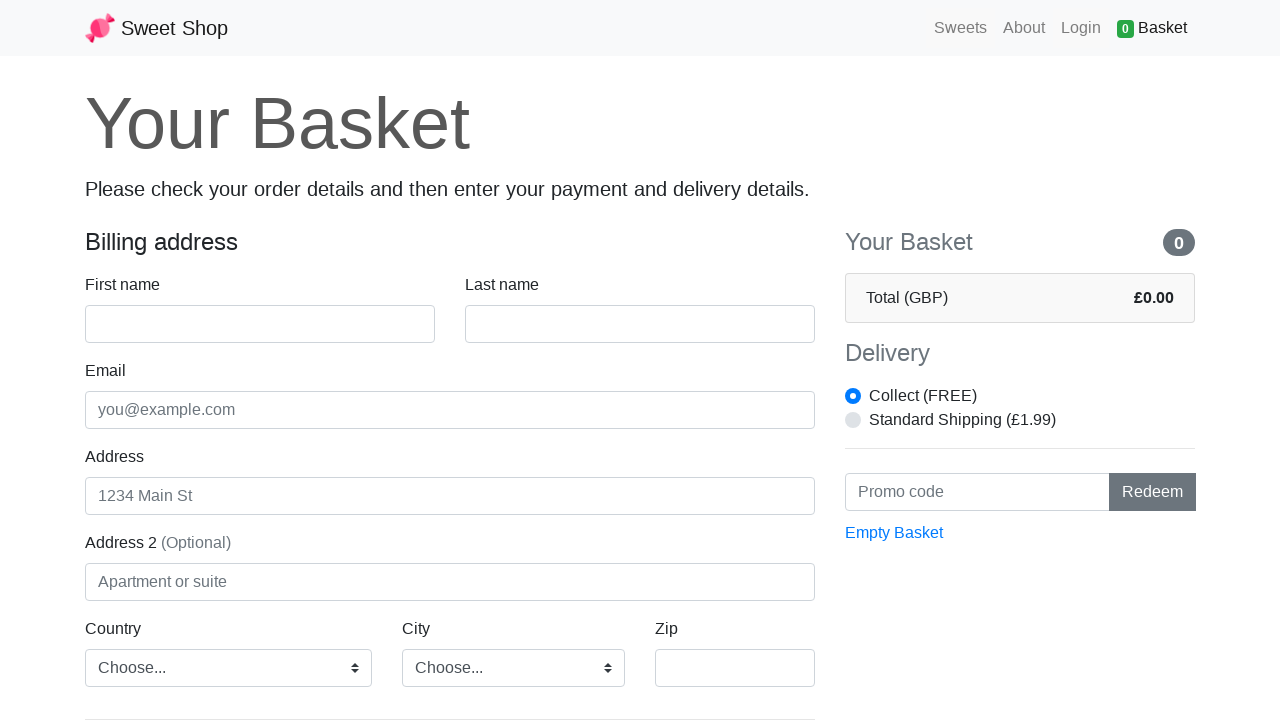

Basket page loaded successfully
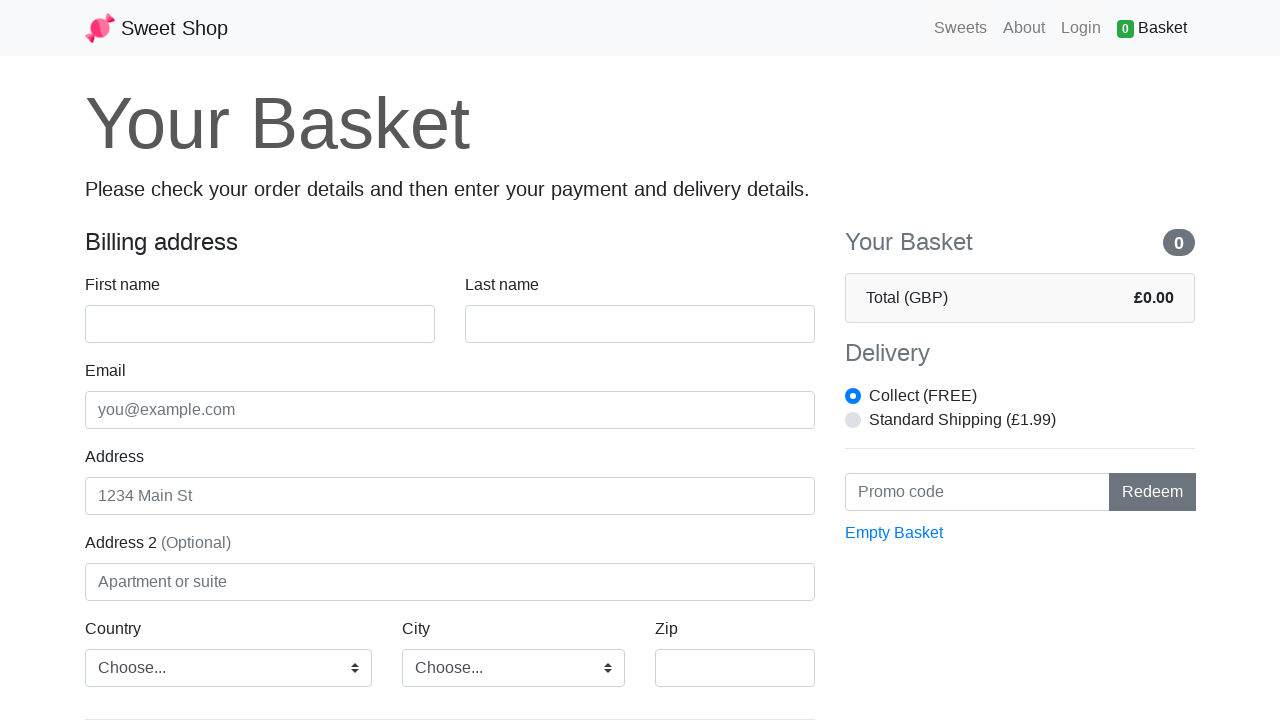

Filled first name field with 'Bebras' on #name >> nth=0
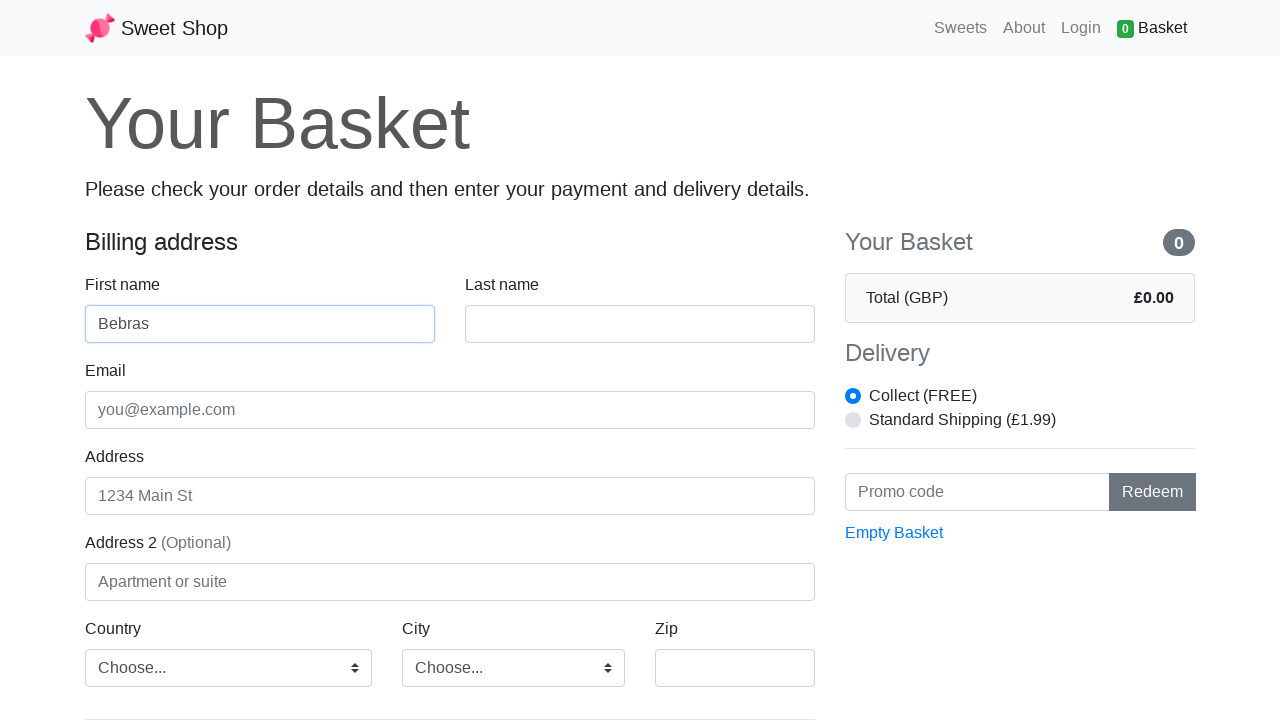

Filled last name field with 'Babrauskas' on #name >> nth=1
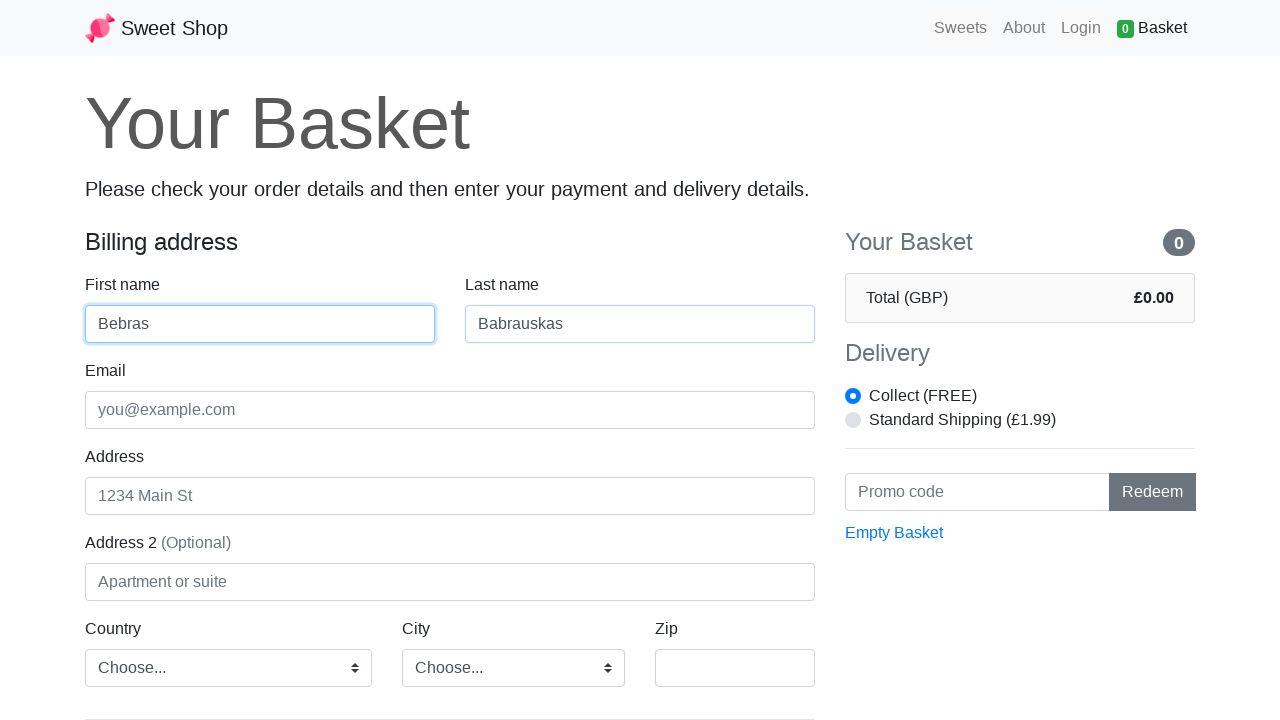

Filled email field with 'bebras@example.com' on #email
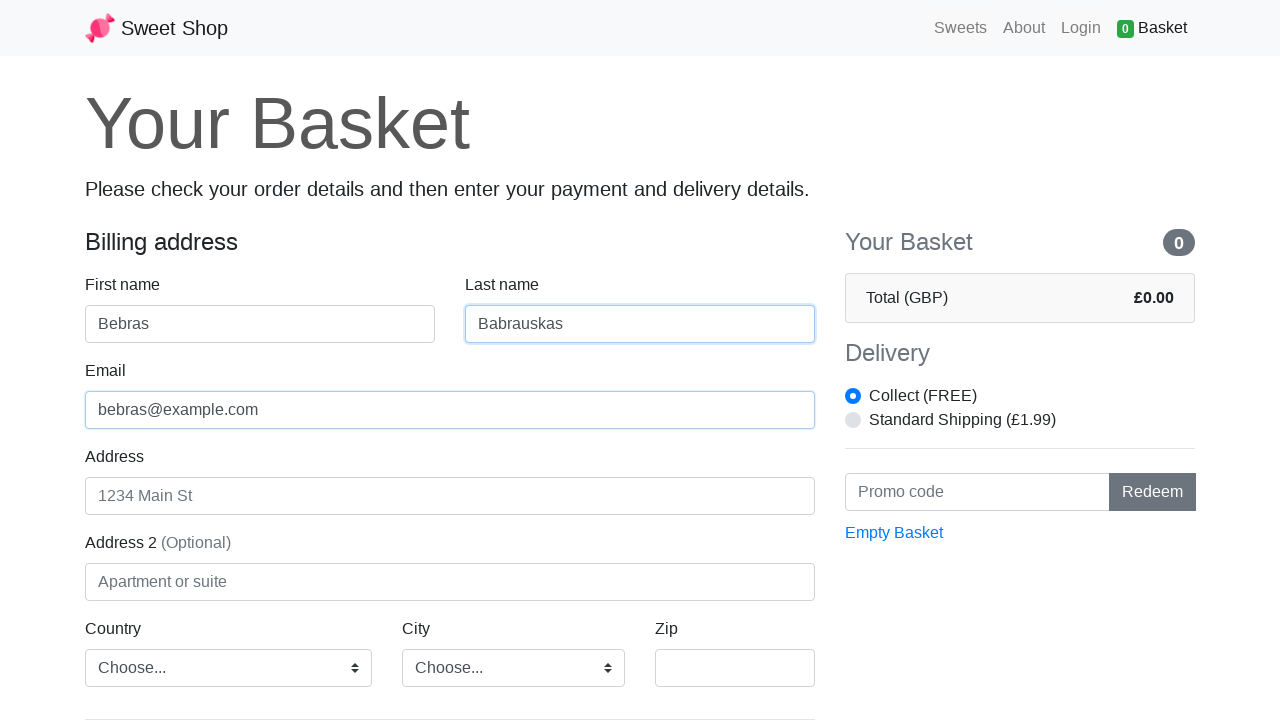

Filled address field with 'Rastu 11' on #address
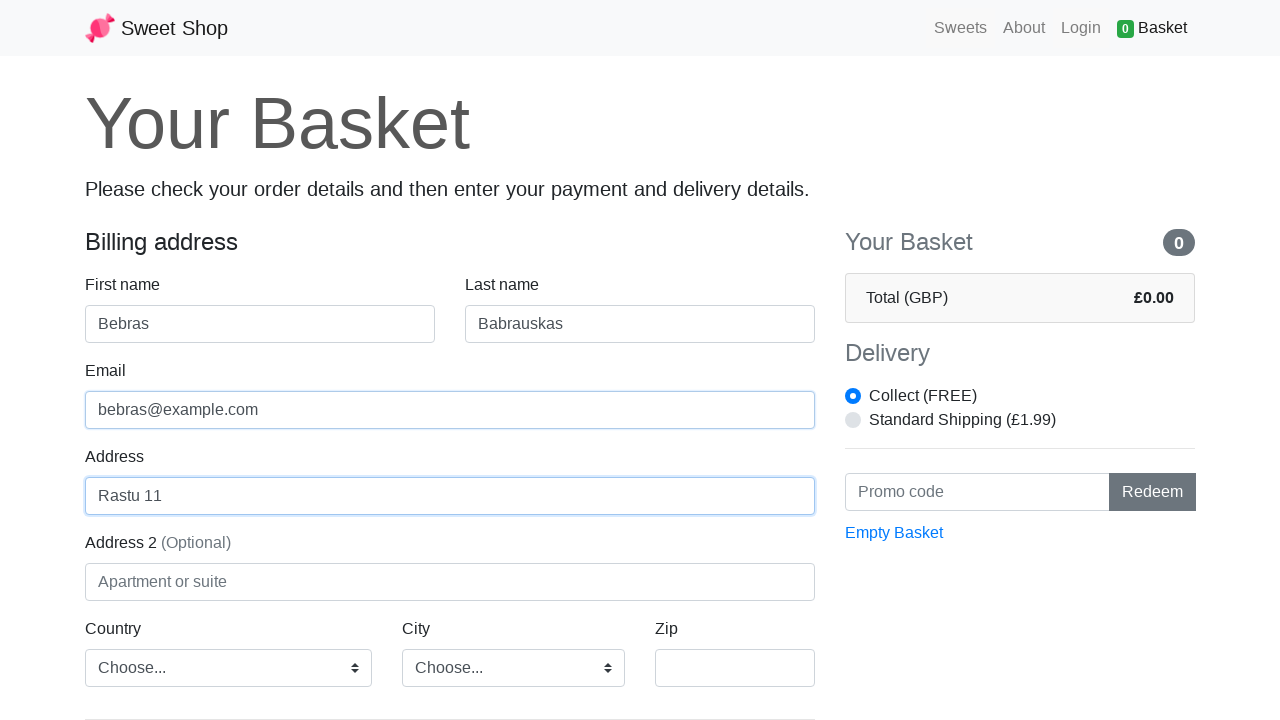

Filled address line 2 field with 'Bebriskes' on #address2
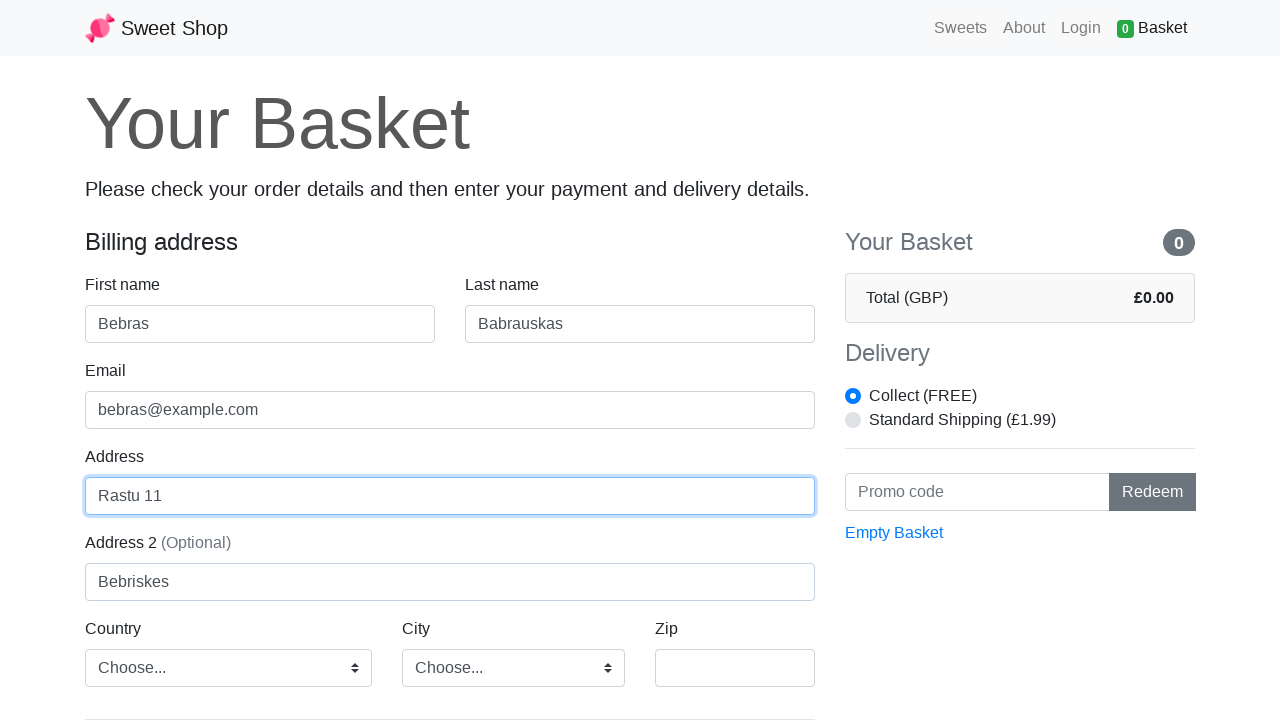

Selected 'United Kingdom' from country dropdown on #country
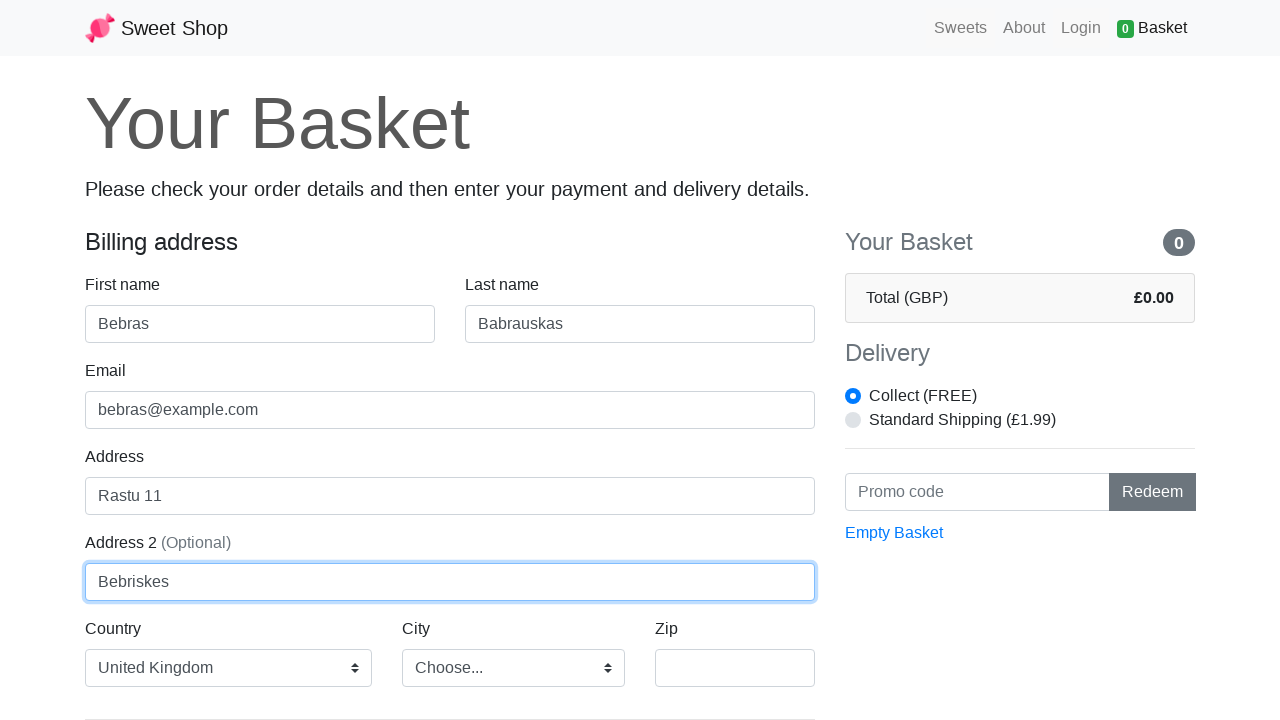

Selected 'Bristol' from city dropdown on #city
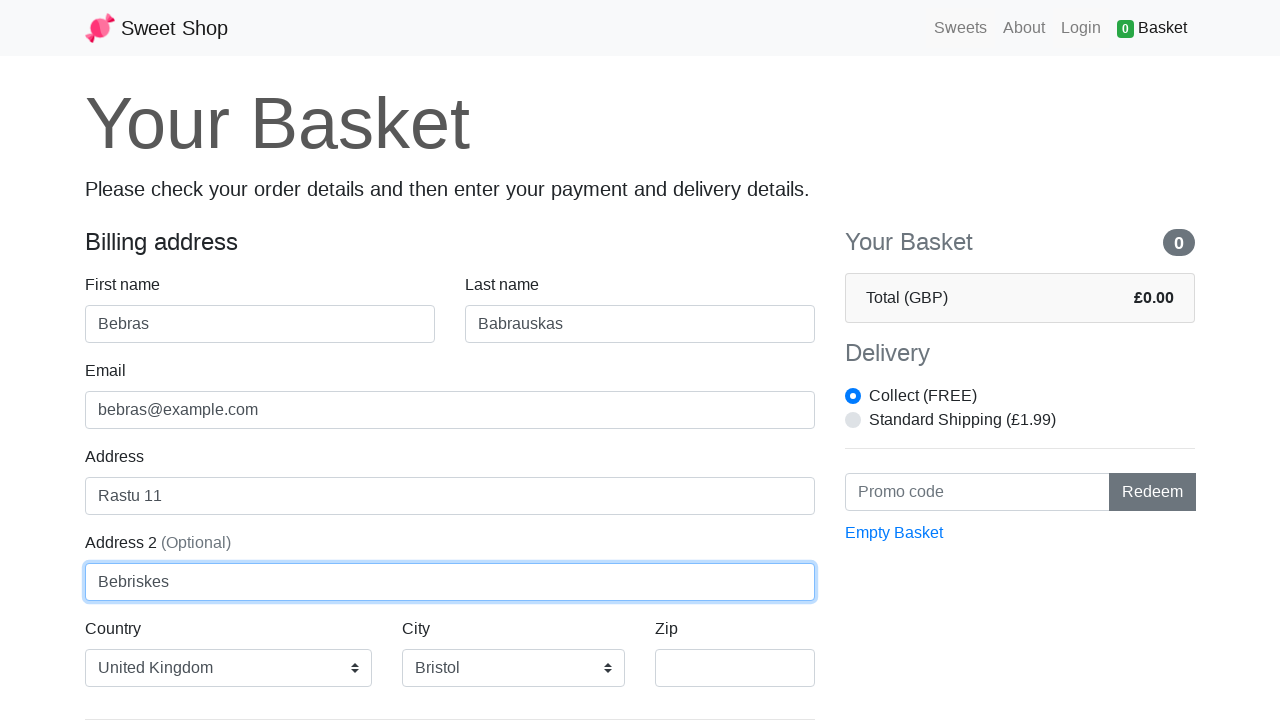

Filled zip code field with '123456' on #zip
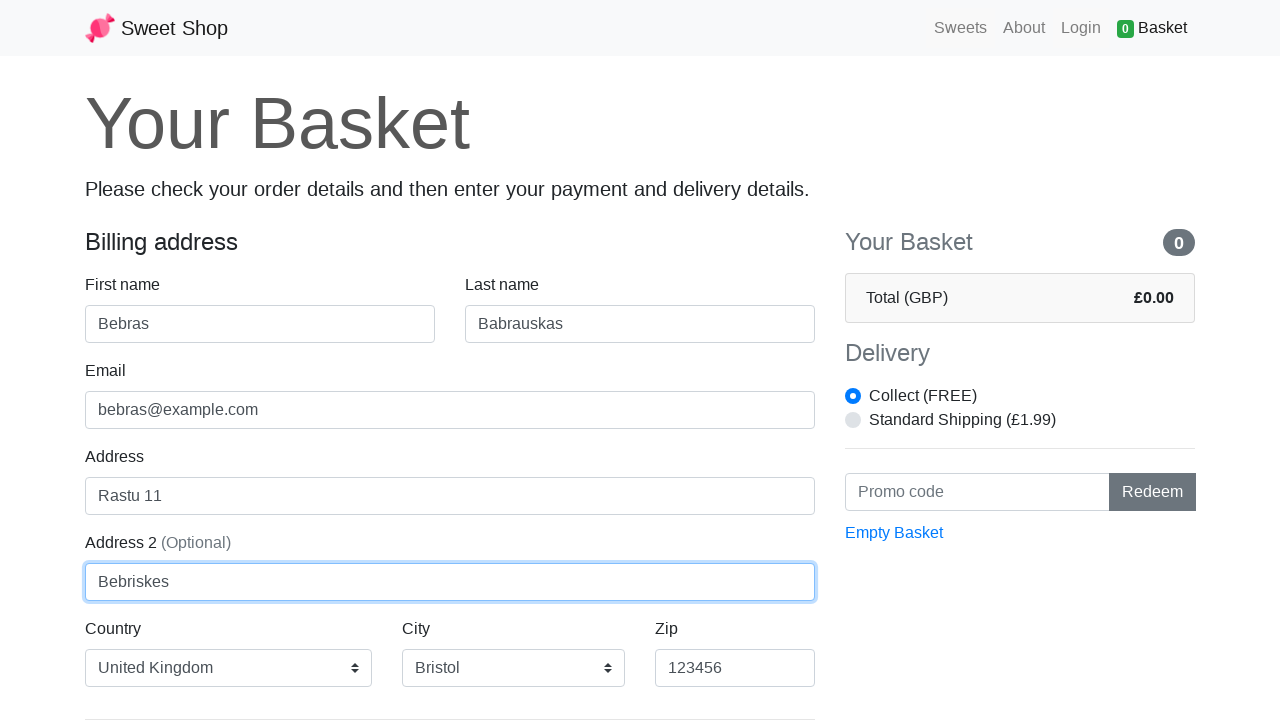

Filled card name field with '123456' on #cc-name
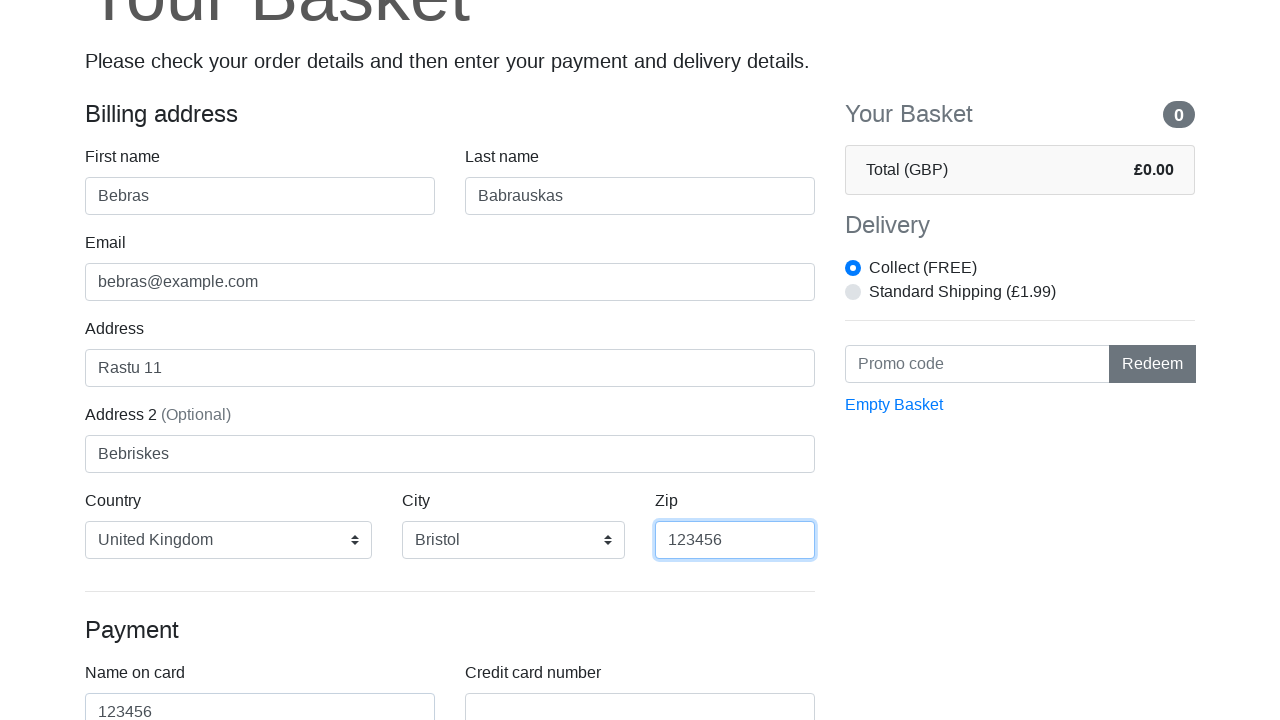

Filled card number field with '123456' on #cc-number
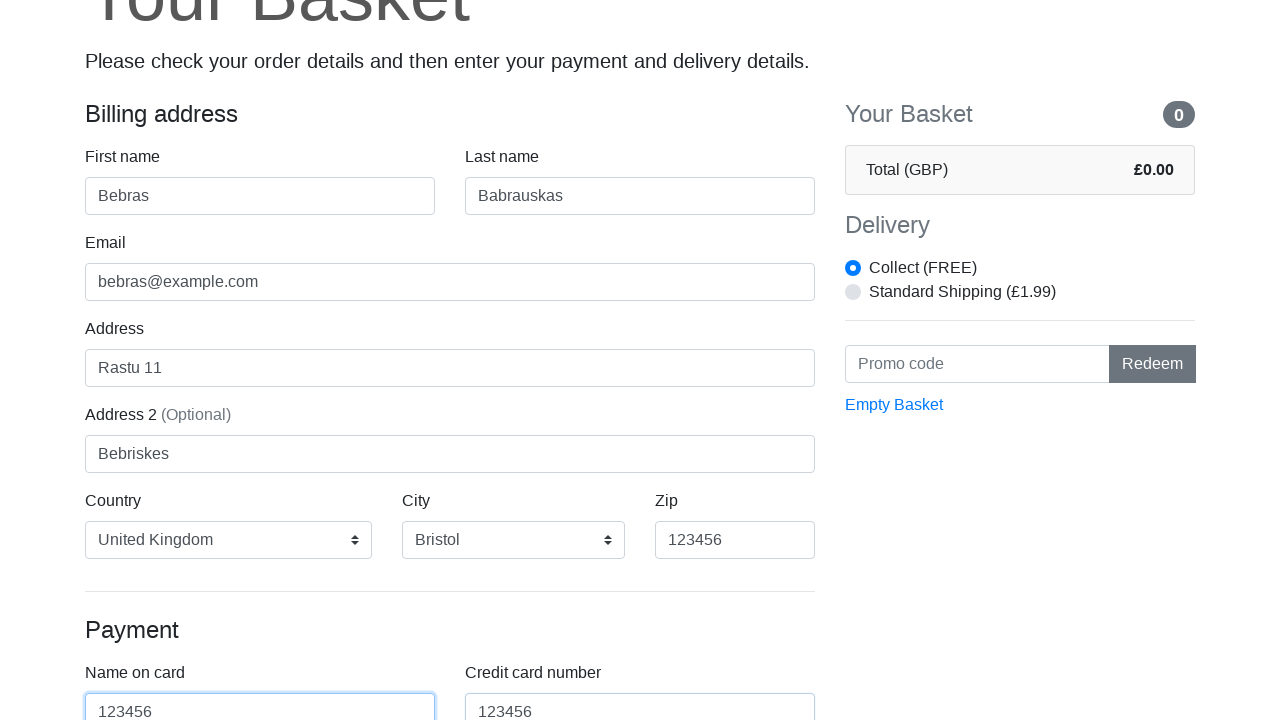

Filled expiration date field with '123456' on #cc-expiration
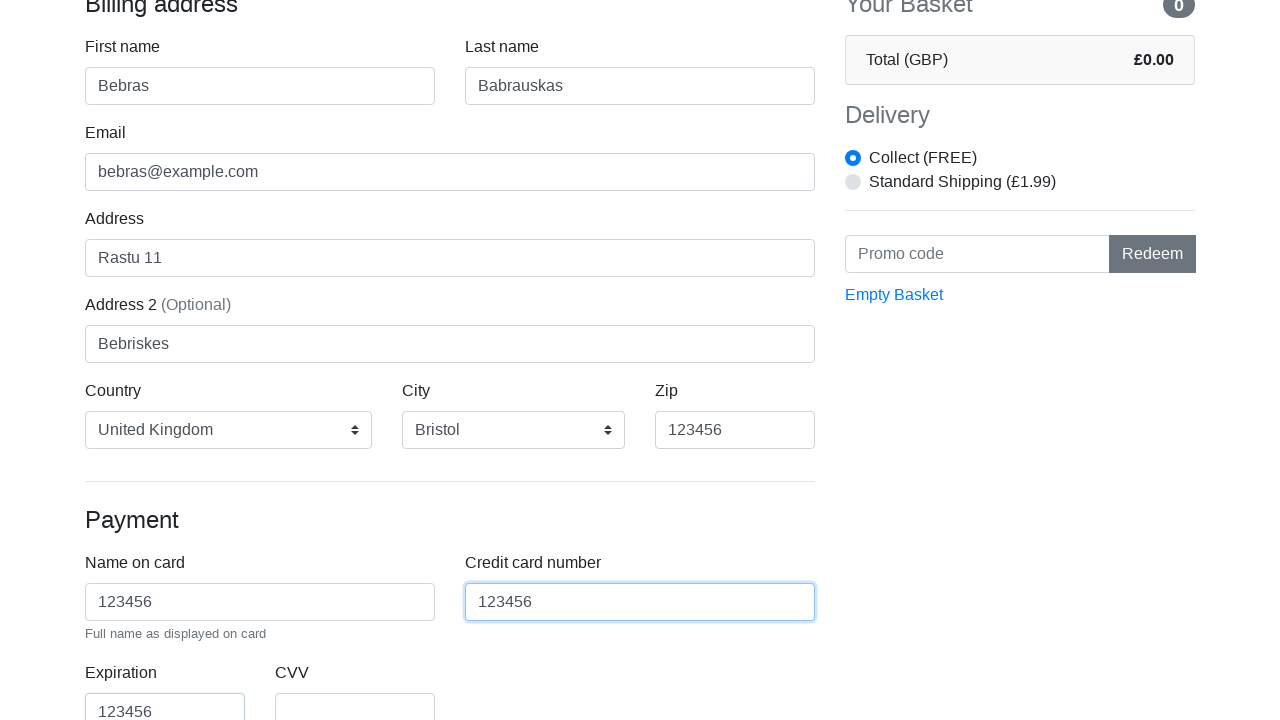

Filled CVV field with '123456' on #cc-cvv
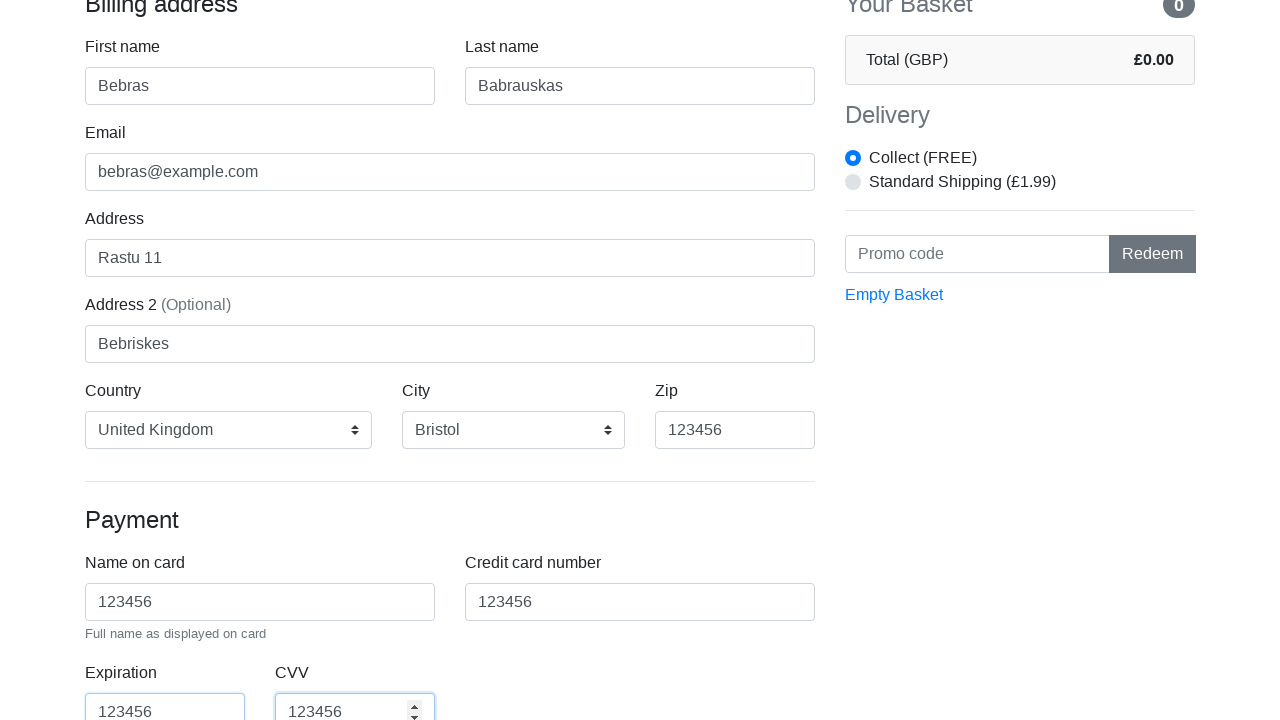

Clicked 'Continue to checkout' button to submit checkout form at (450, 552) on internal:role=button[name="Continue to checkout"i]
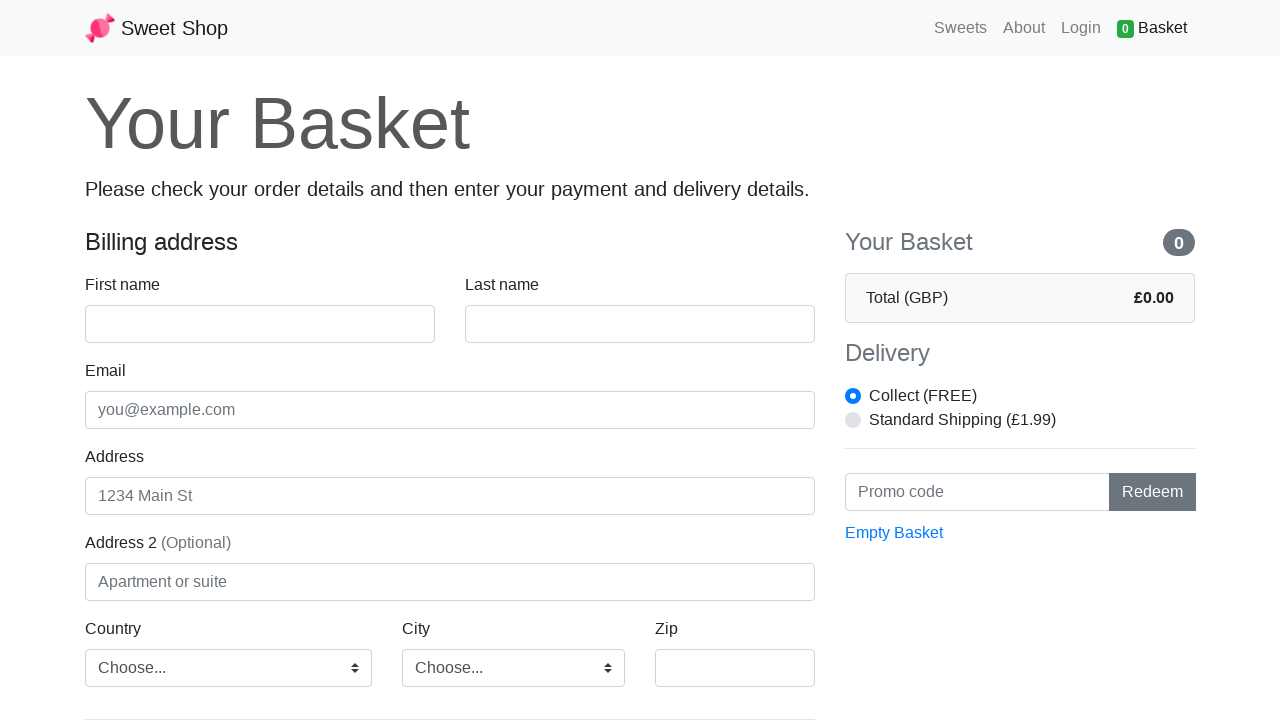

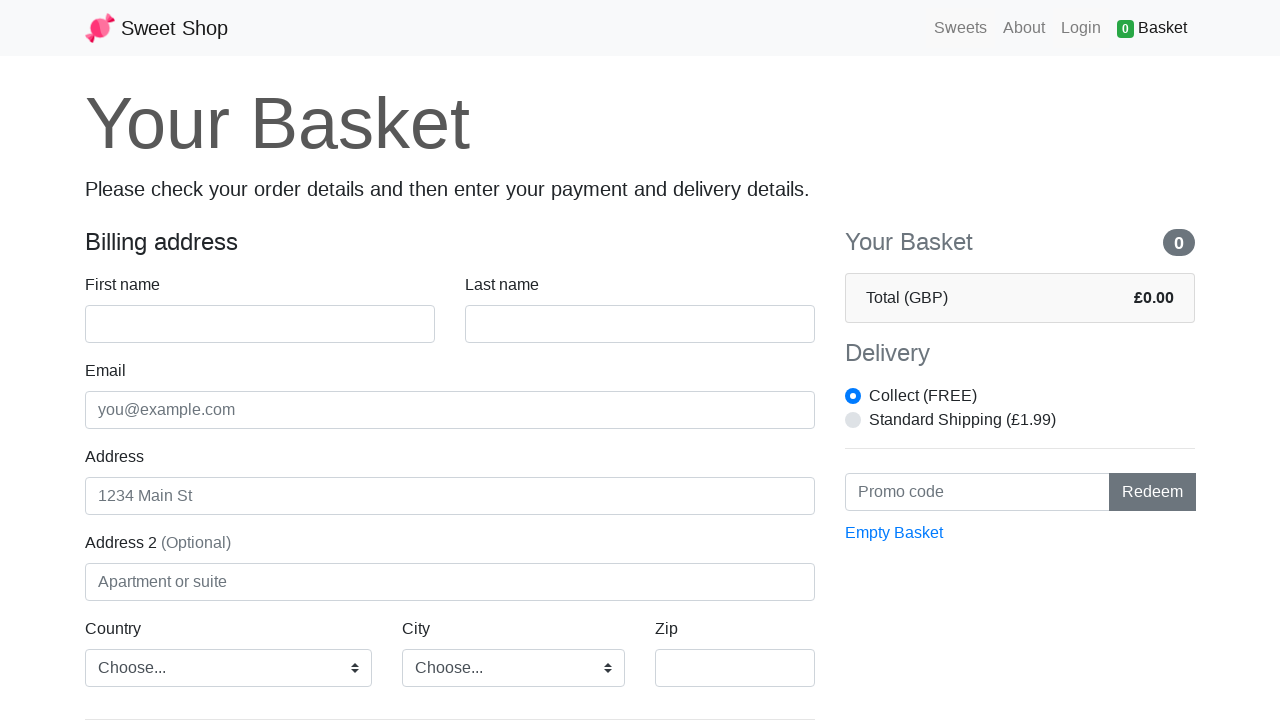